Tests different types of mouse clicks (single click, double click, and right click) on form elements

Starting URL: http://sahitest.com/demo/clicks.htm

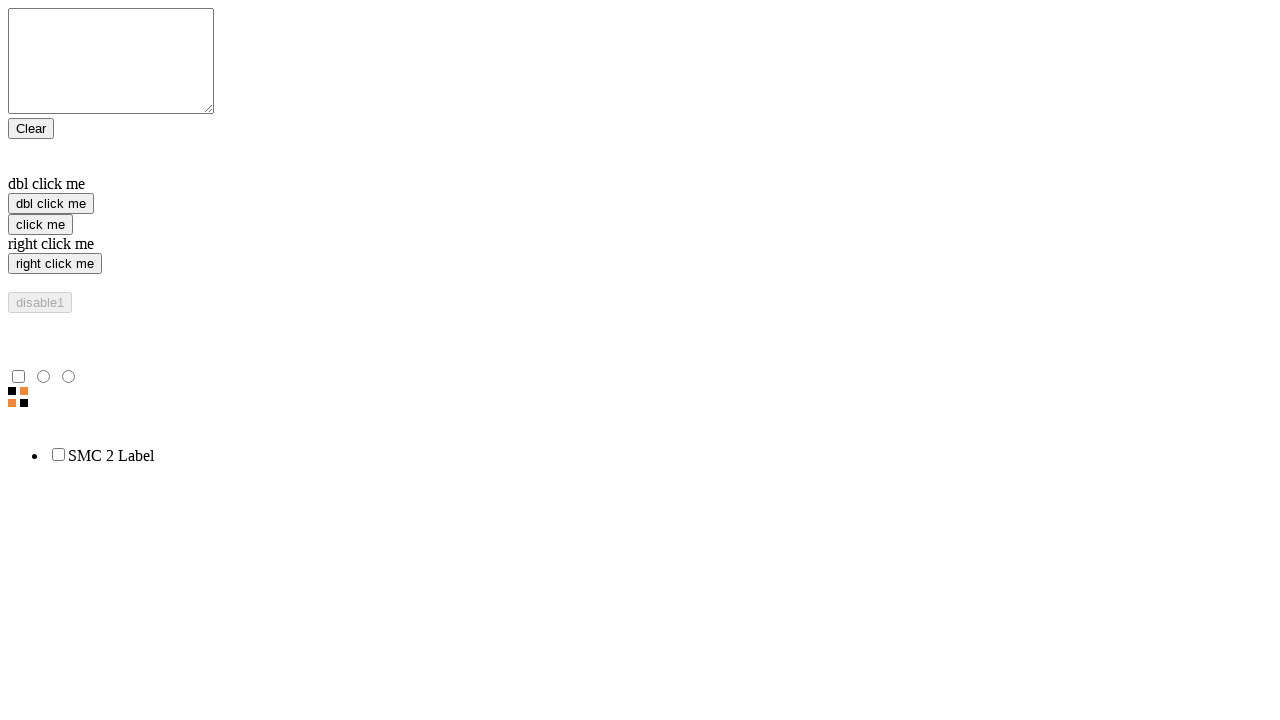

Located single click button element
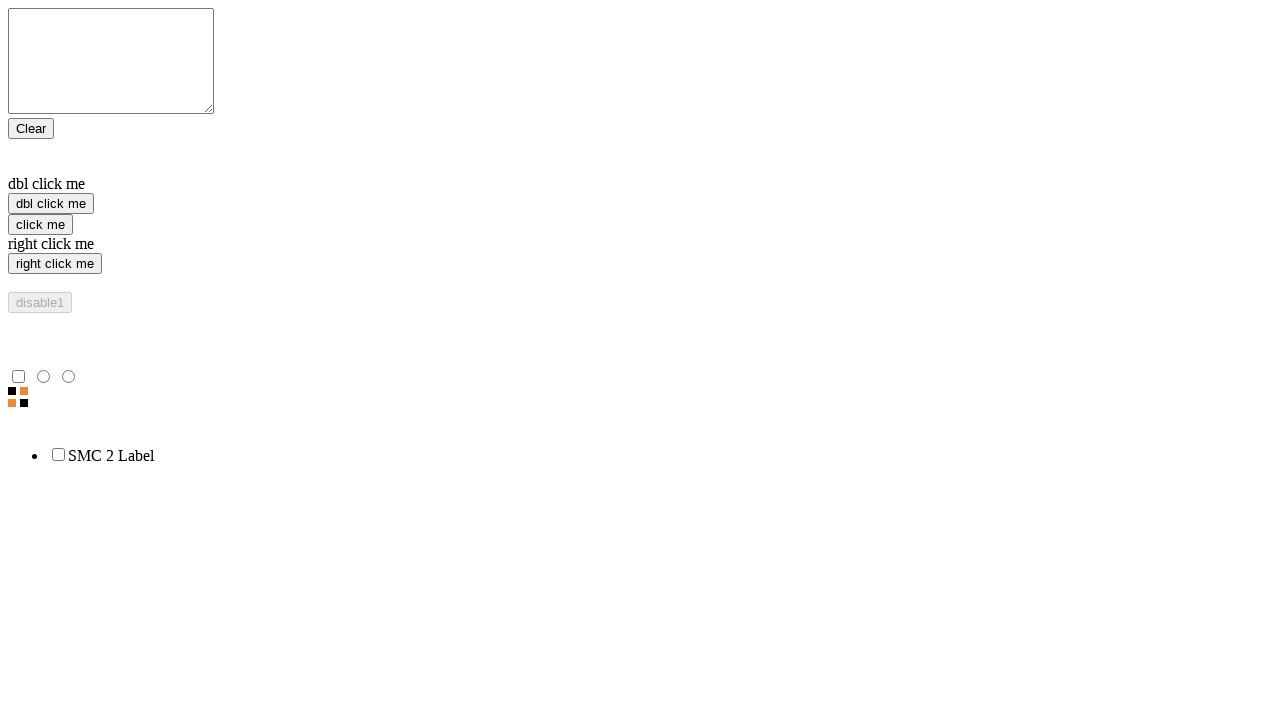

Located double click button element
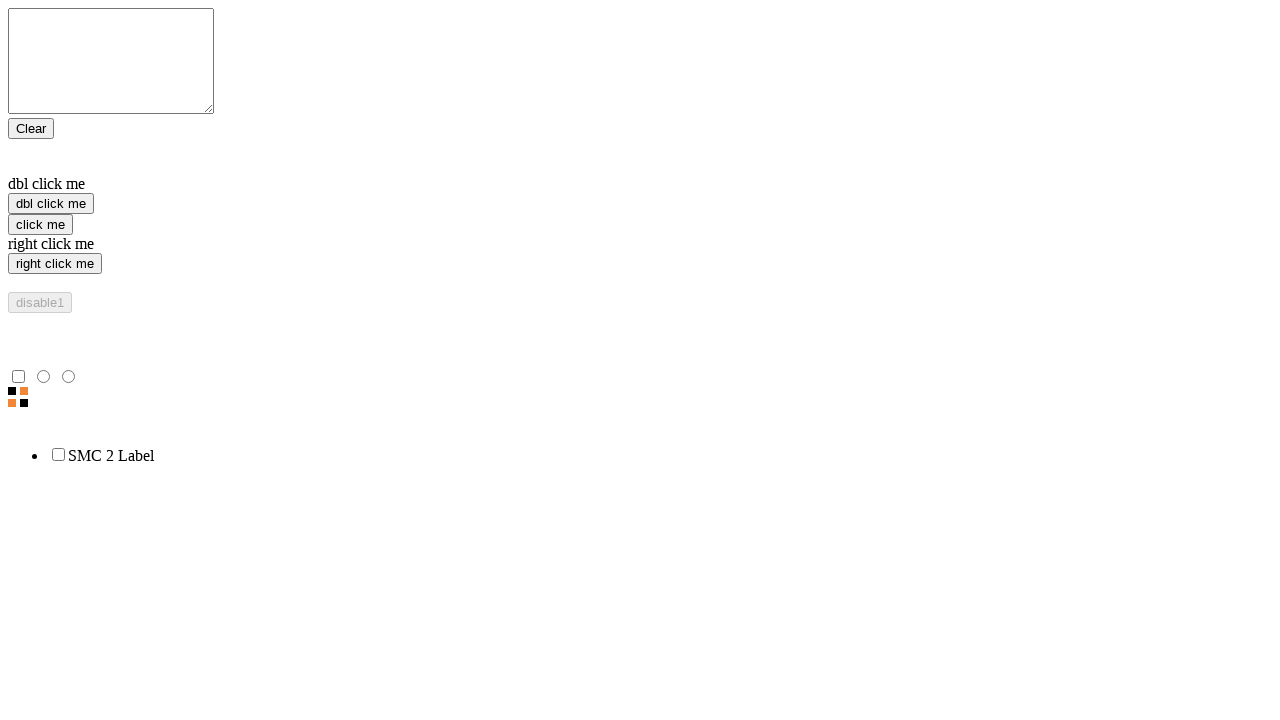

Located right click button element
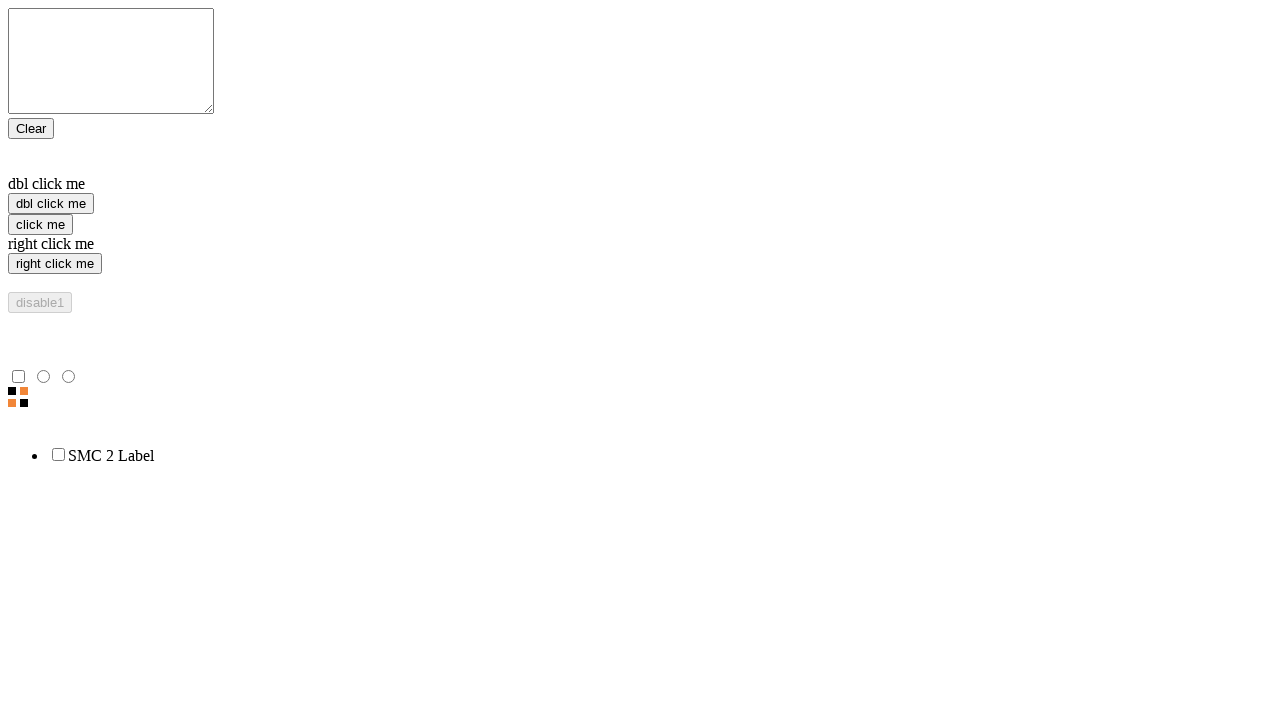

Performed single click on 'click me' button at (40, 224) on xpath=//*[@value='click me']
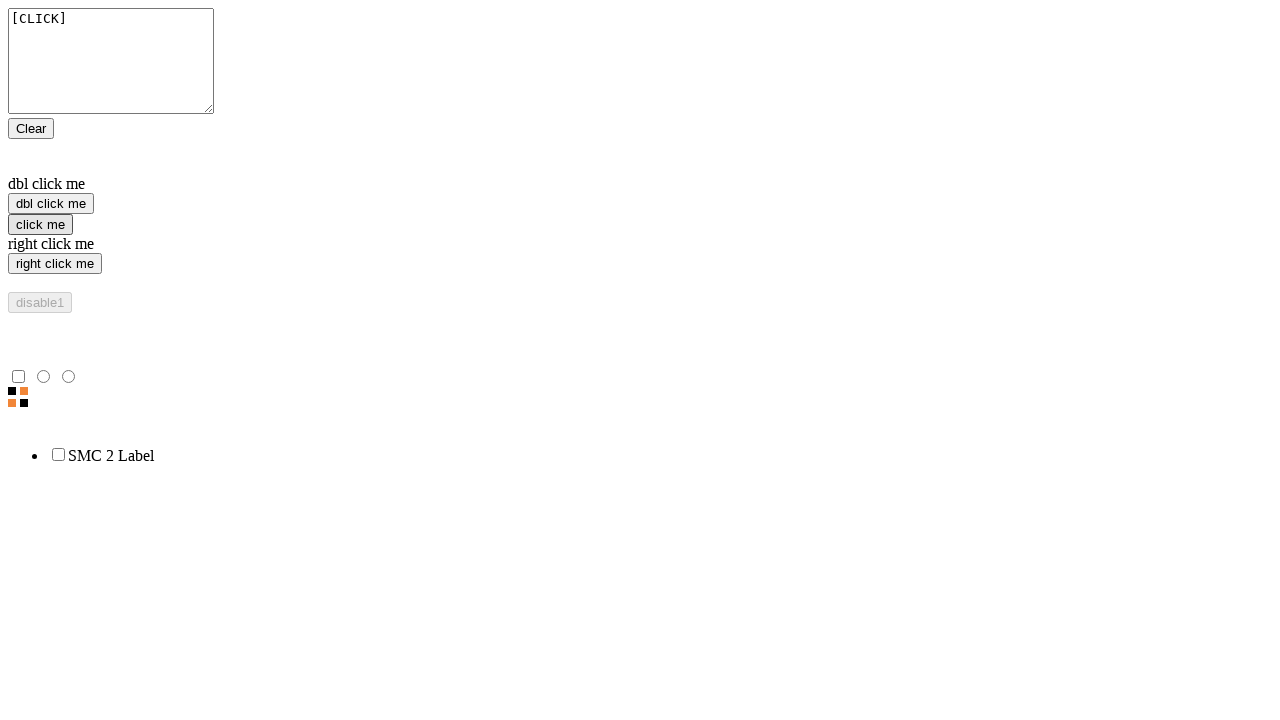

Performed right click on 'right click me' button at (55, 264) on xpath=//*[@value='right click me']
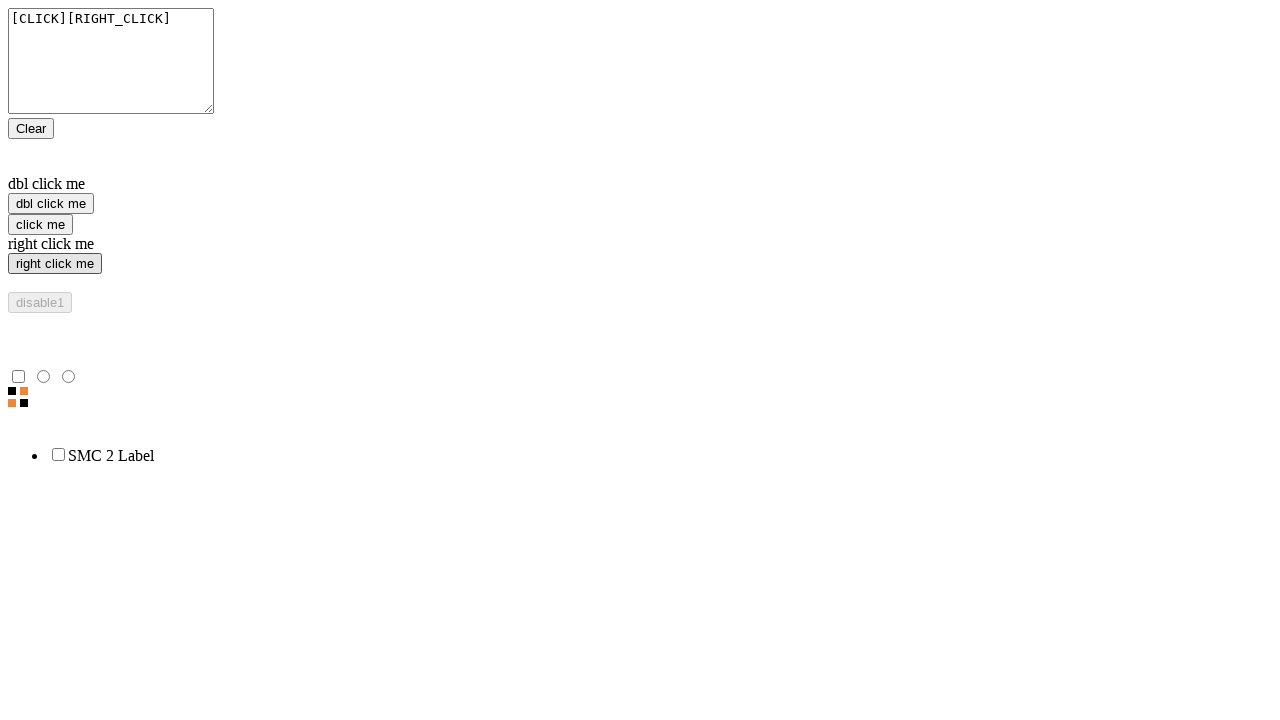

Performed double click on 'dbl click me' button at (51, 204) on xpath=//*[@value='dbl click me']
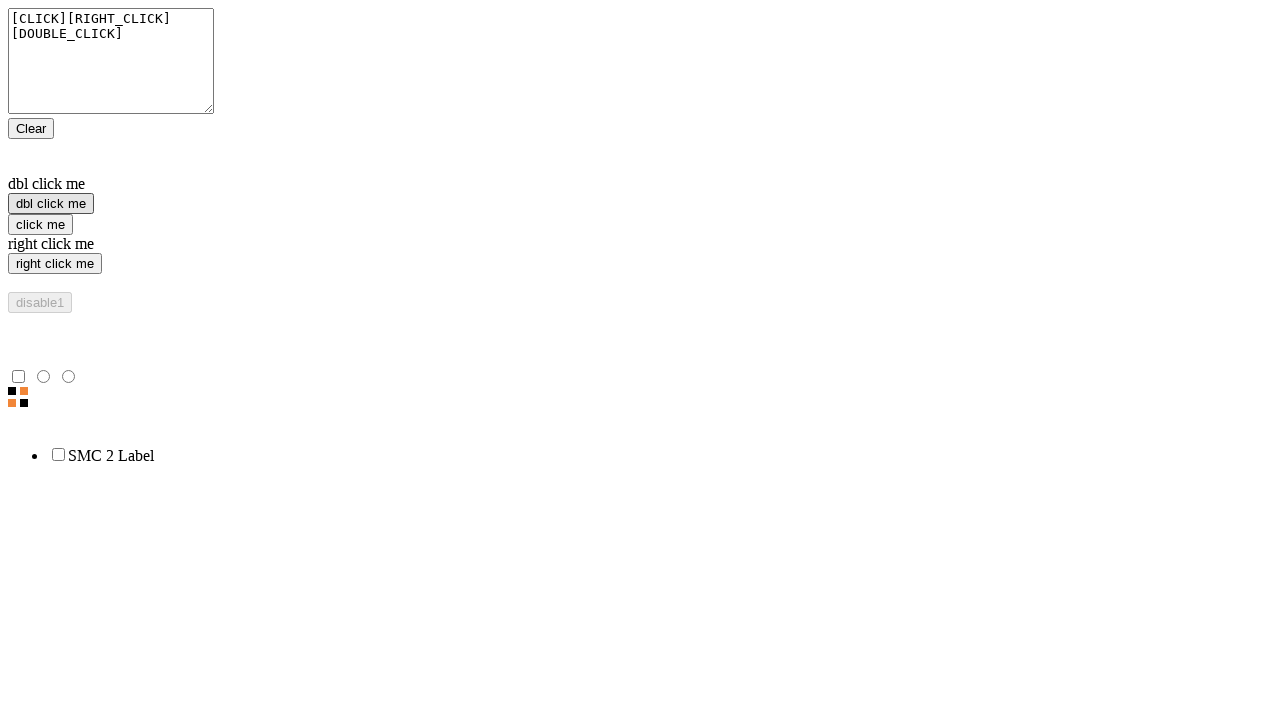

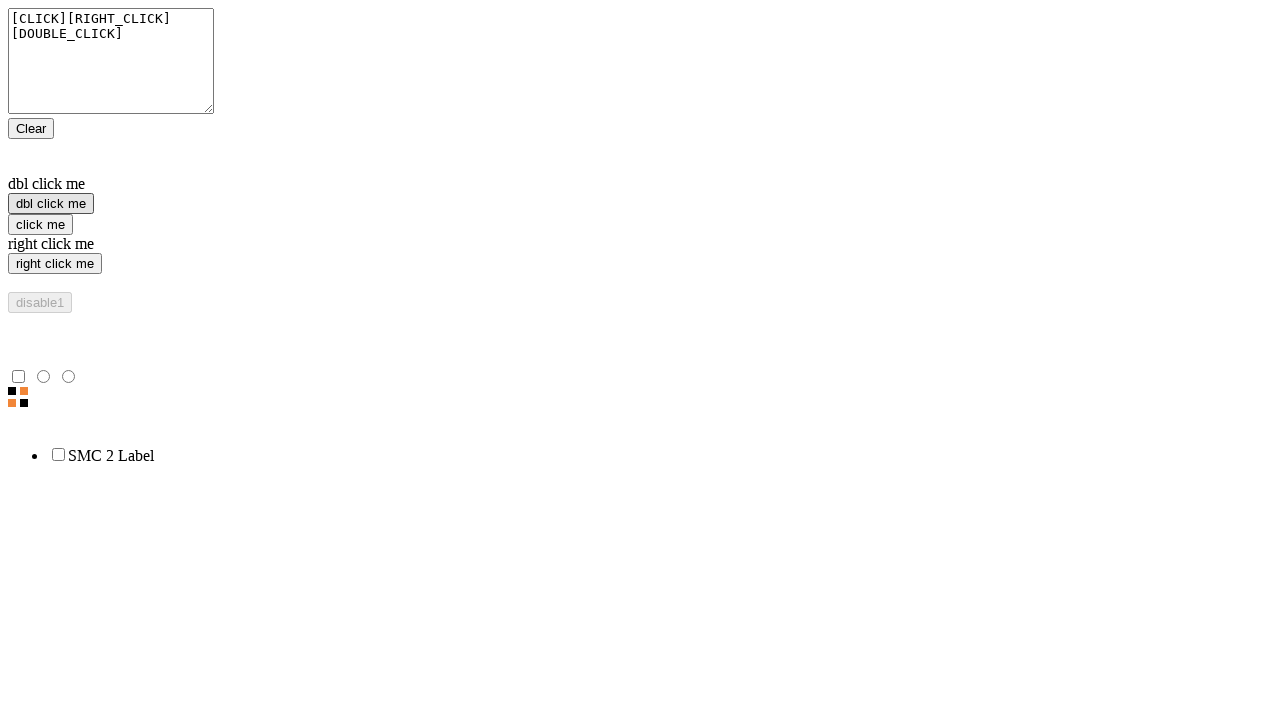